Tests focusing functionality by focusing on an input element on a webshop page

Starting URL: https://danube-webshop.herokuapp.com/

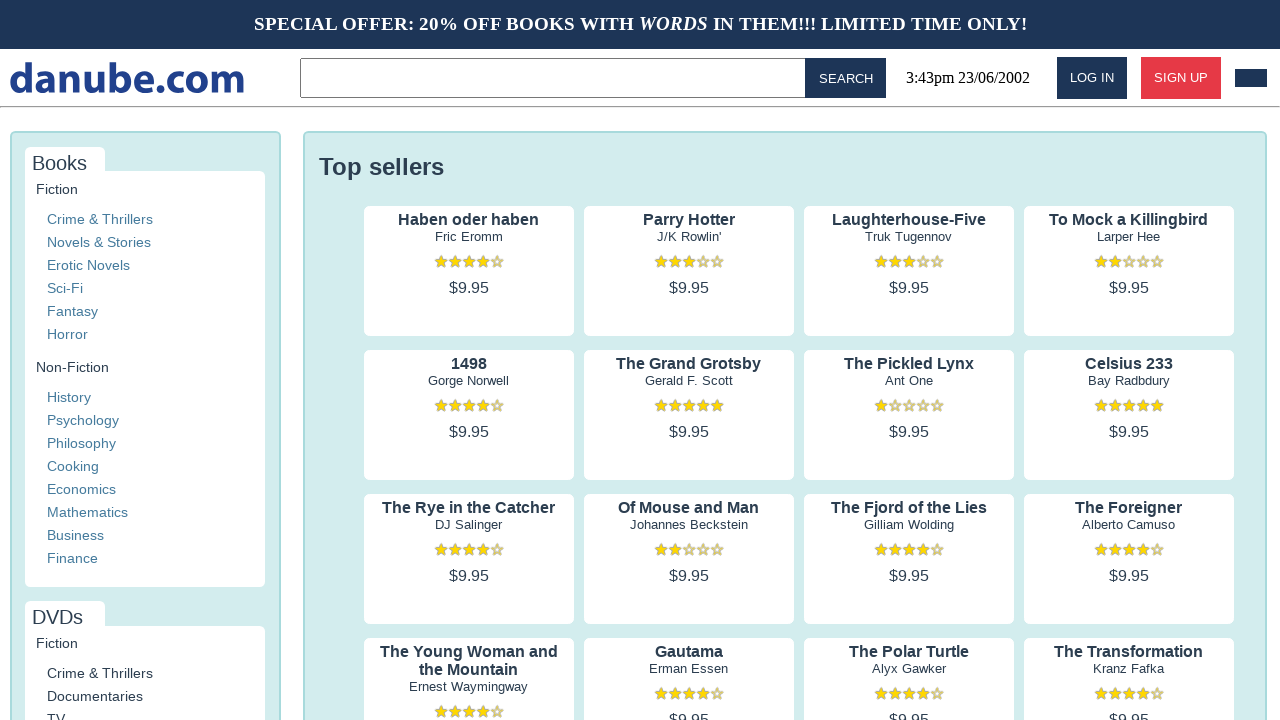

Focused on input element in the webshop page on input
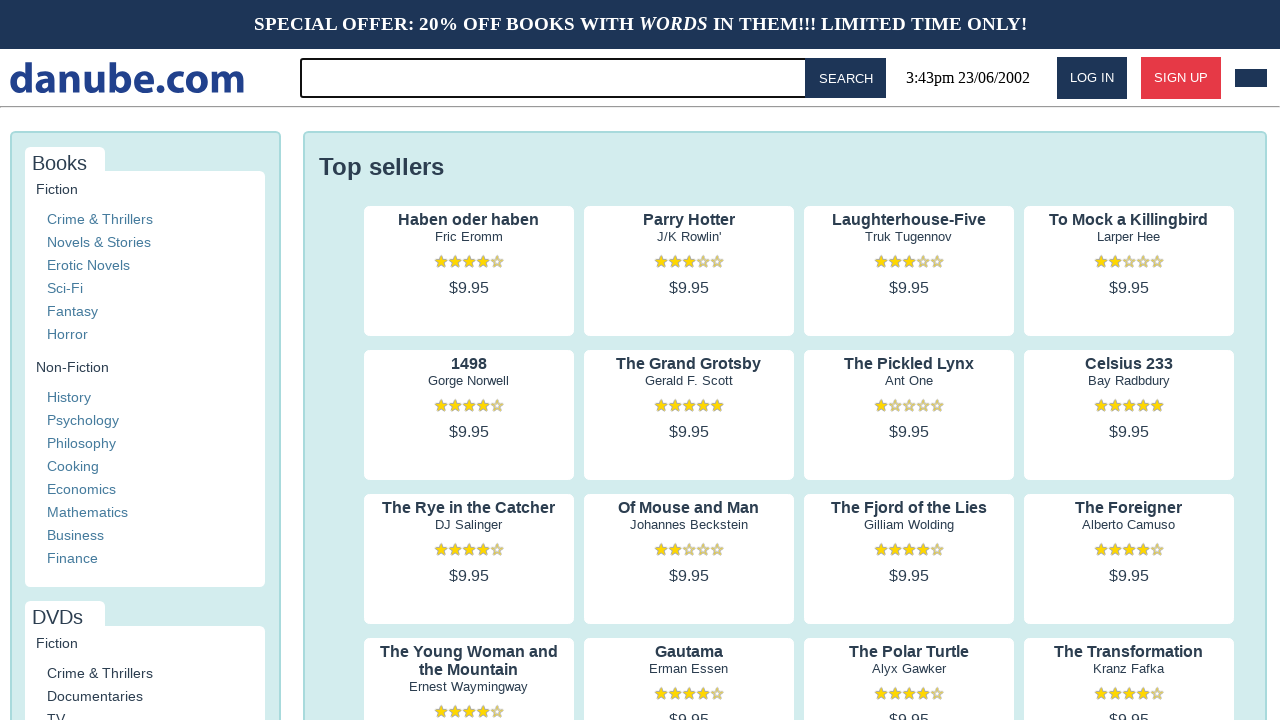

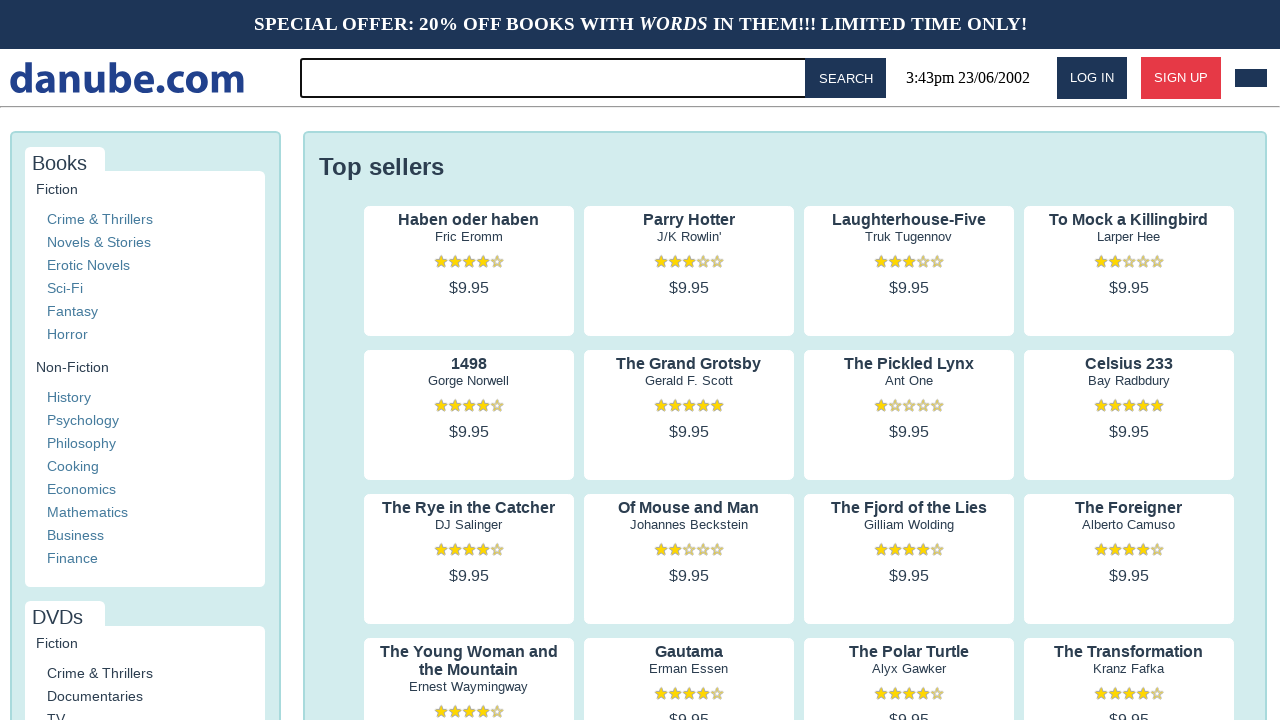